Tests Links functionality by clicking Bad Request link and verifying response message

Starting URL: https://demoqa.com/elements

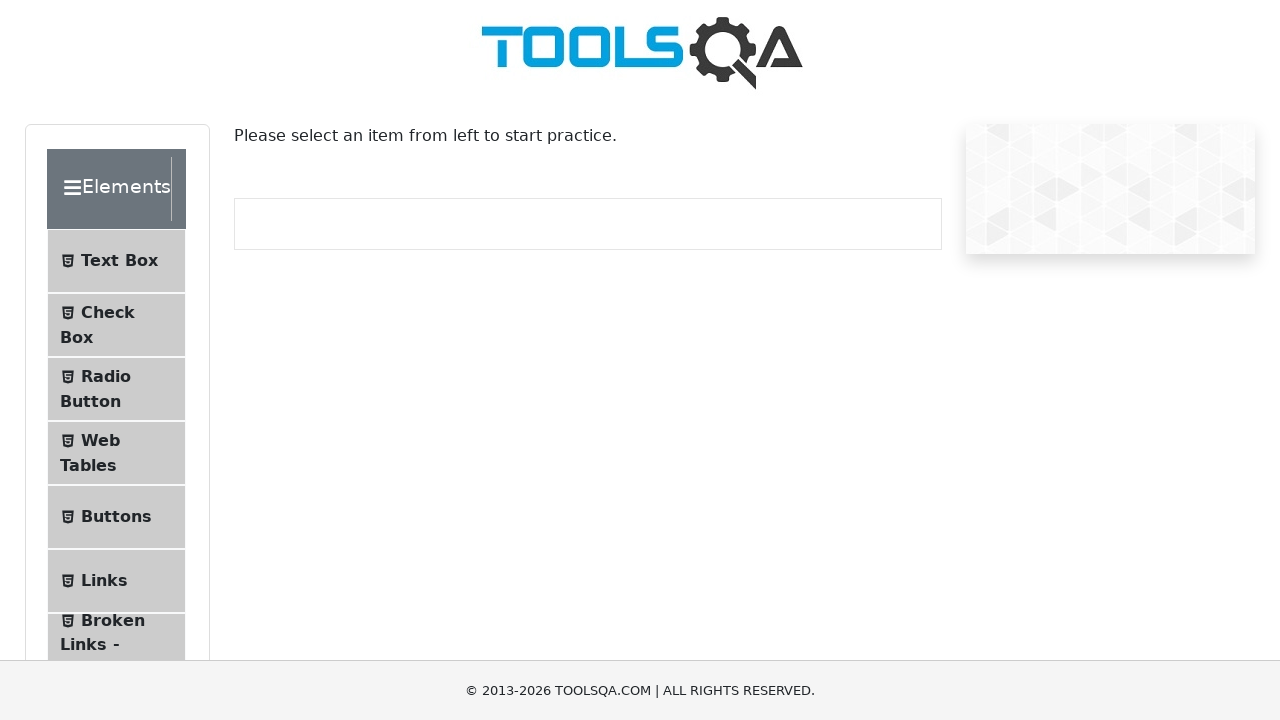

Scrolled to Links menu item
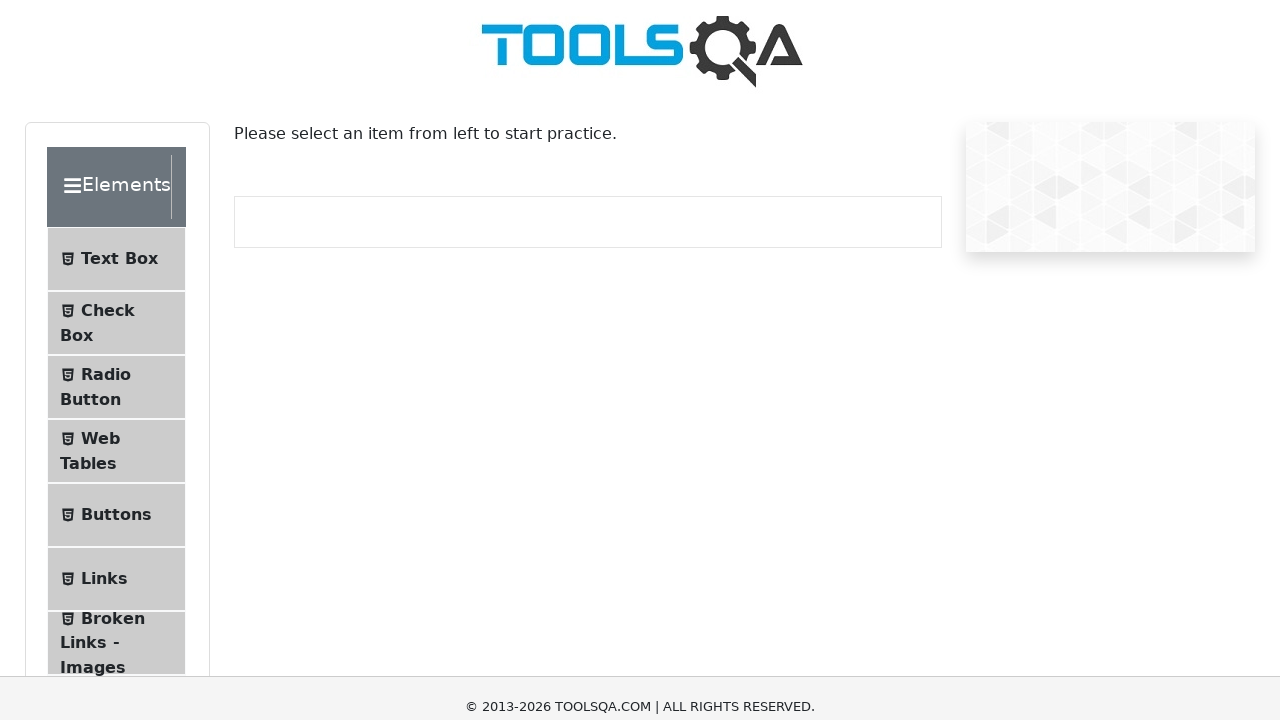

Clicked on Links option in sidebar at (116, 32) on #item-5
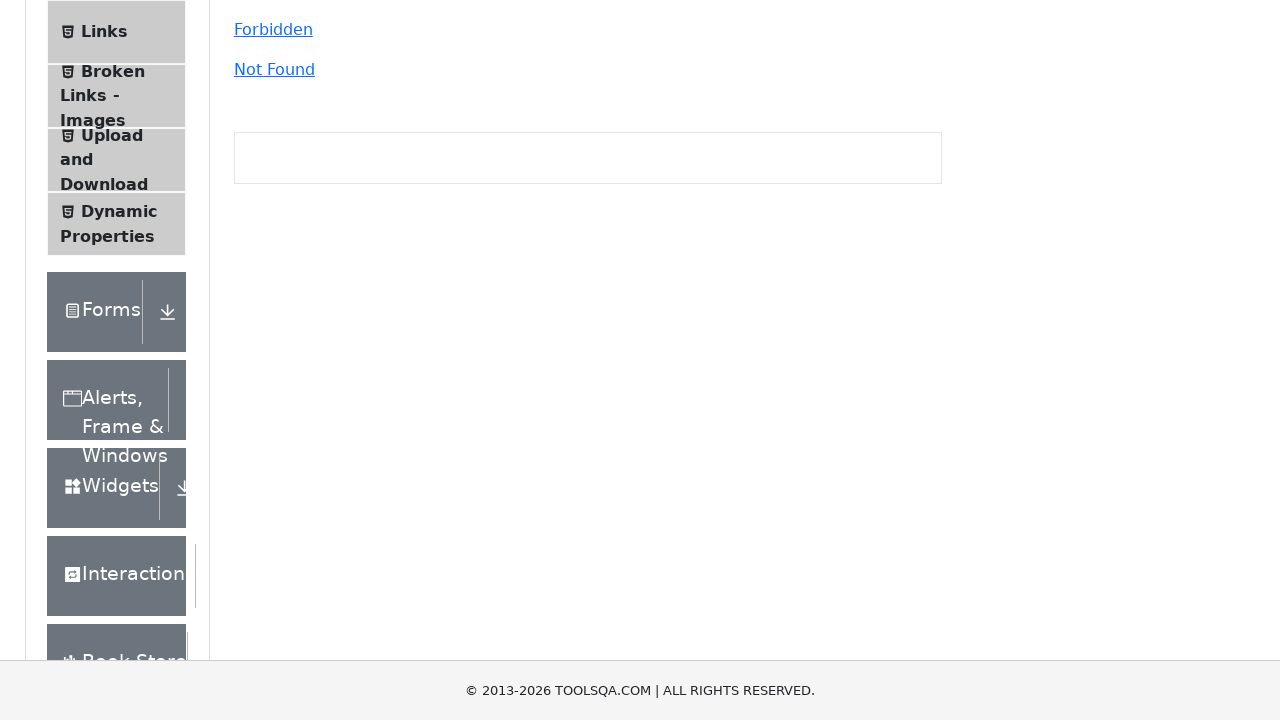

Clicked on Bad Request link at (284, 360) on text=Bad Request
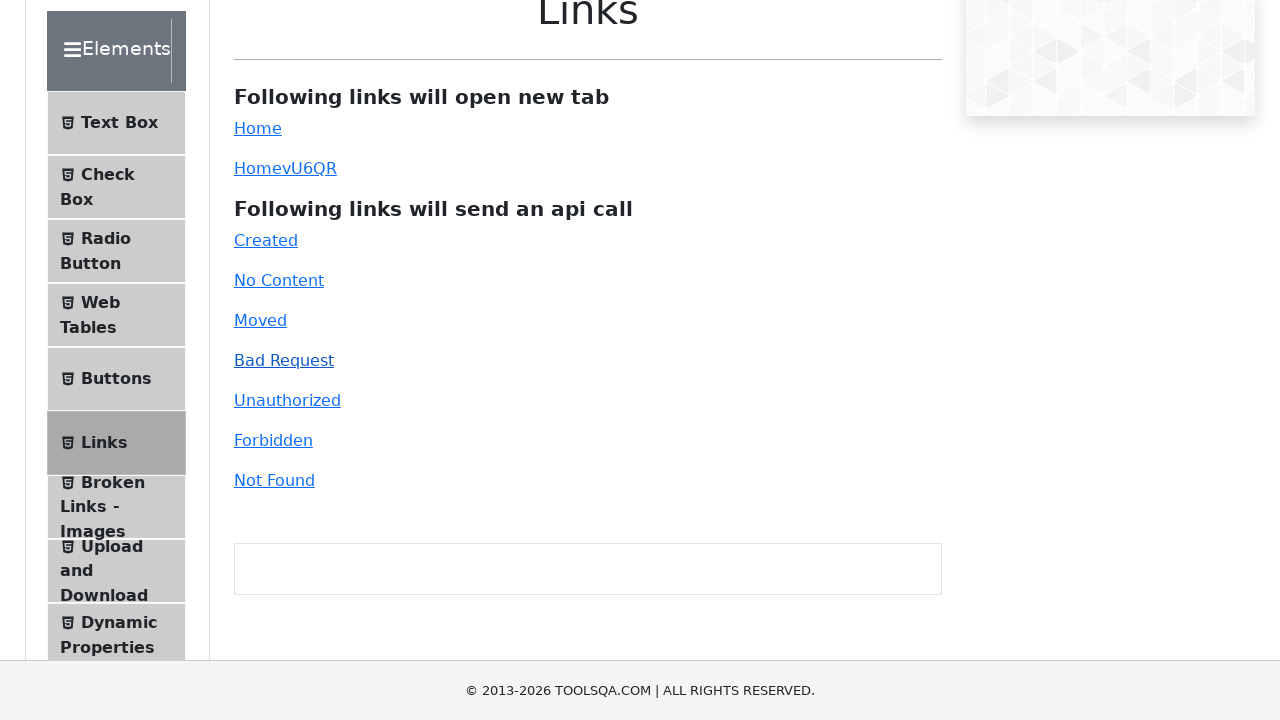

Response message appeared after clicking Bad Request link
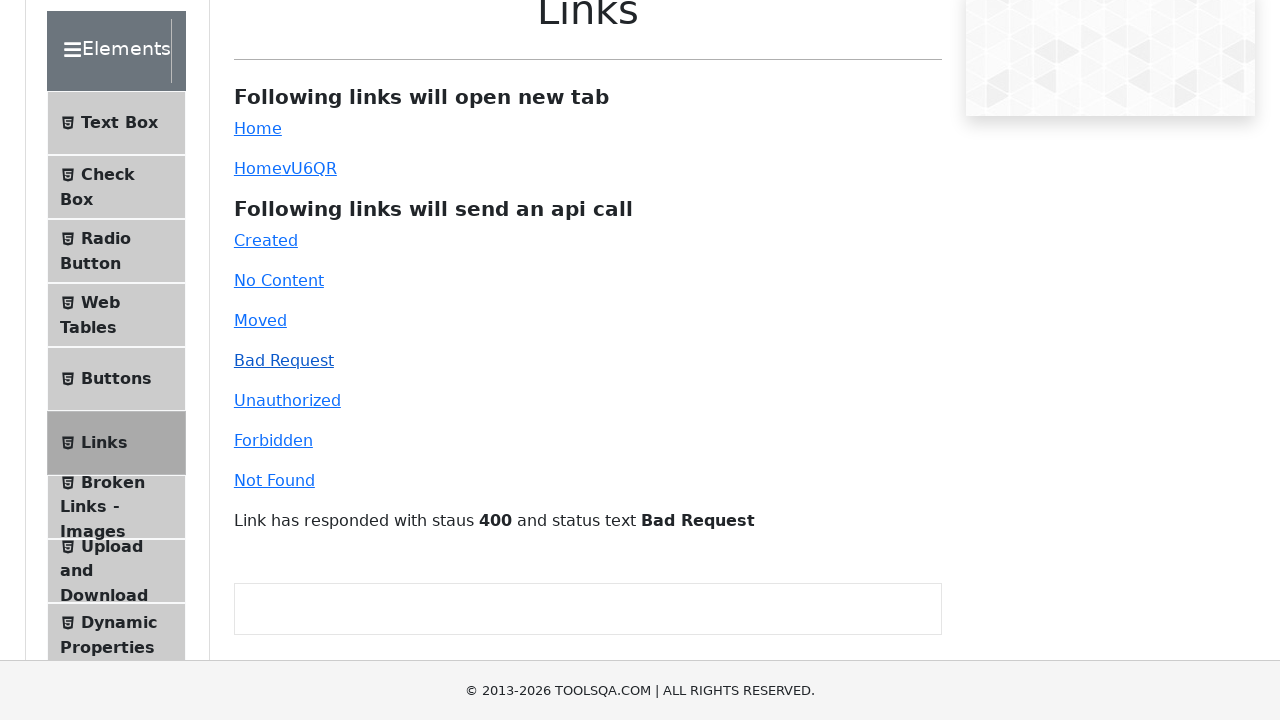

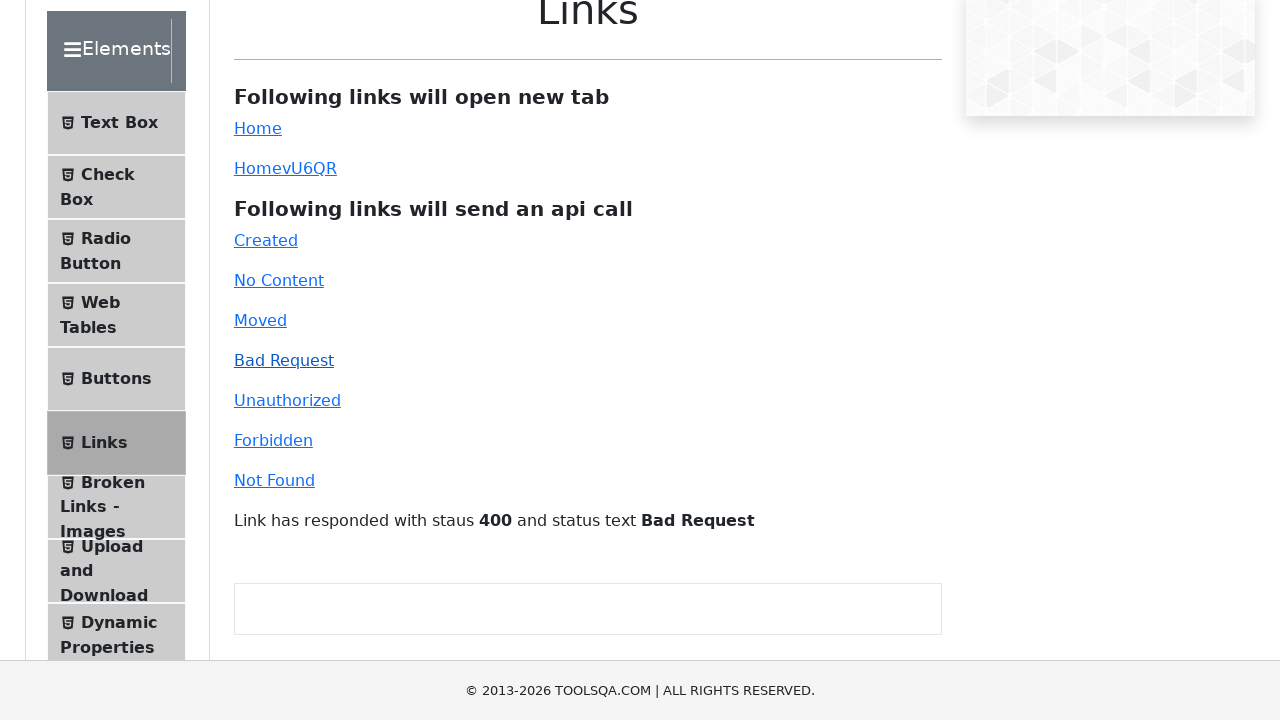